Tests an e-commerce shopping flow by searching for products containing "ber", adding all matching products to cart, proceeding to checkout, and applying a promo code.

Starting URL: https://rahulshettyacademy.com/seleniumPractise/#/

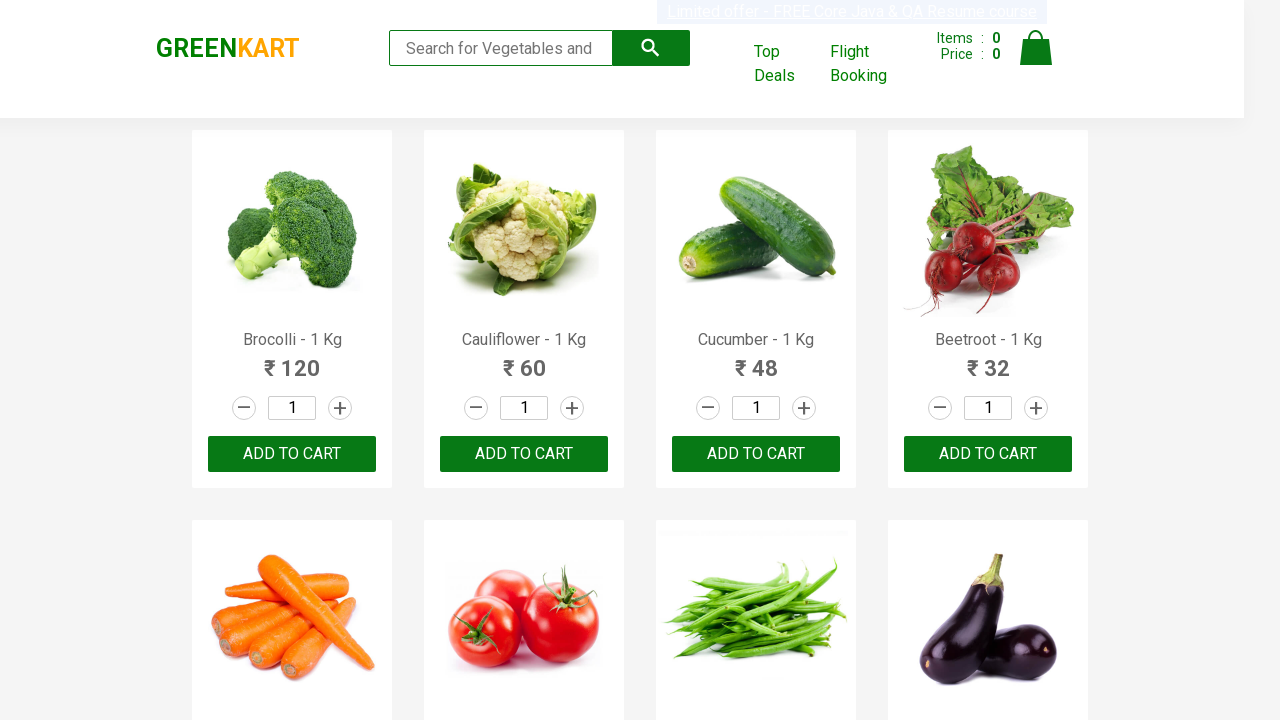

Filled search field with 'ber' on input.search-keyword
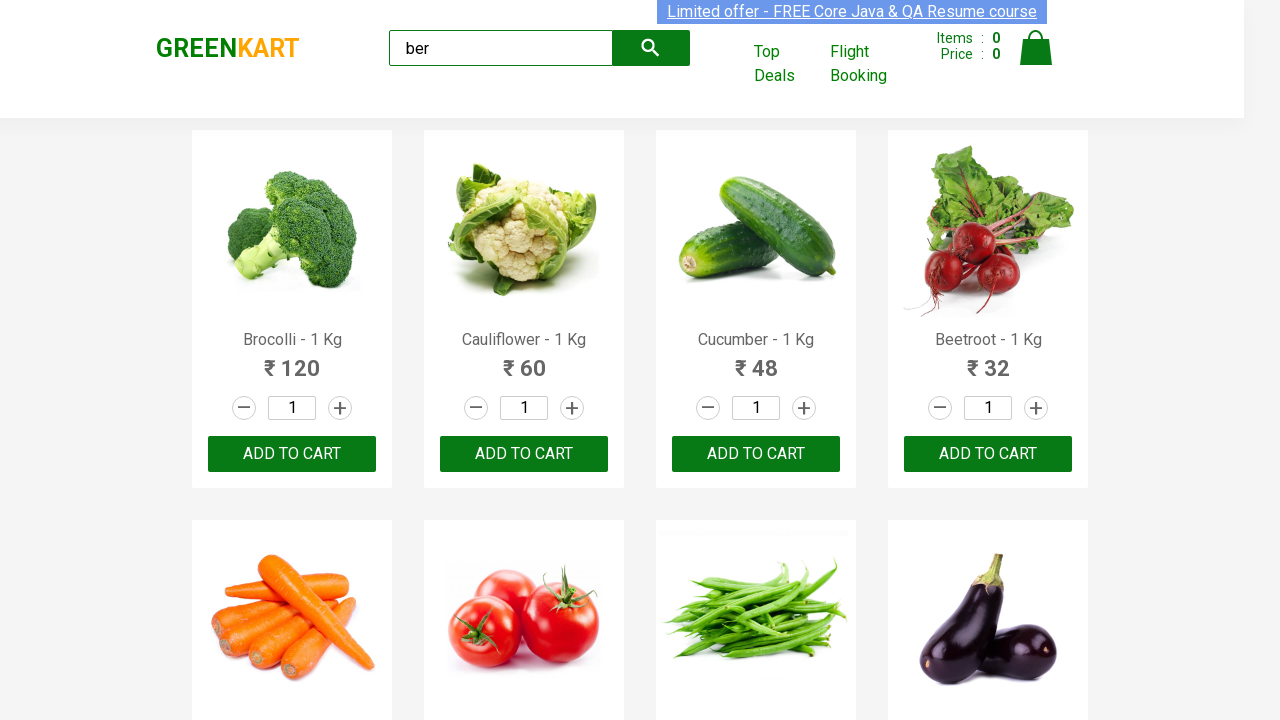

Waited for search results to load
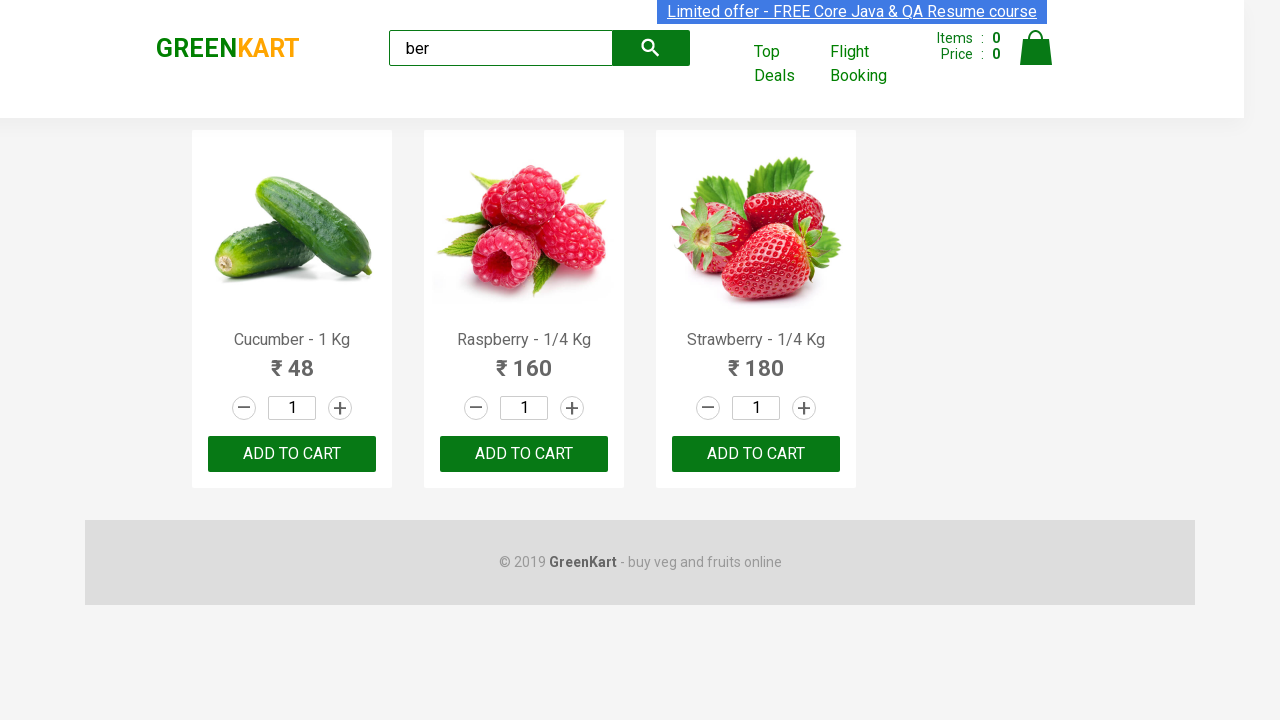

Clicked 'Add to cart' button for product 1 at (292, 454) on xpath=//div[@class='product-action']/button >> nth=0
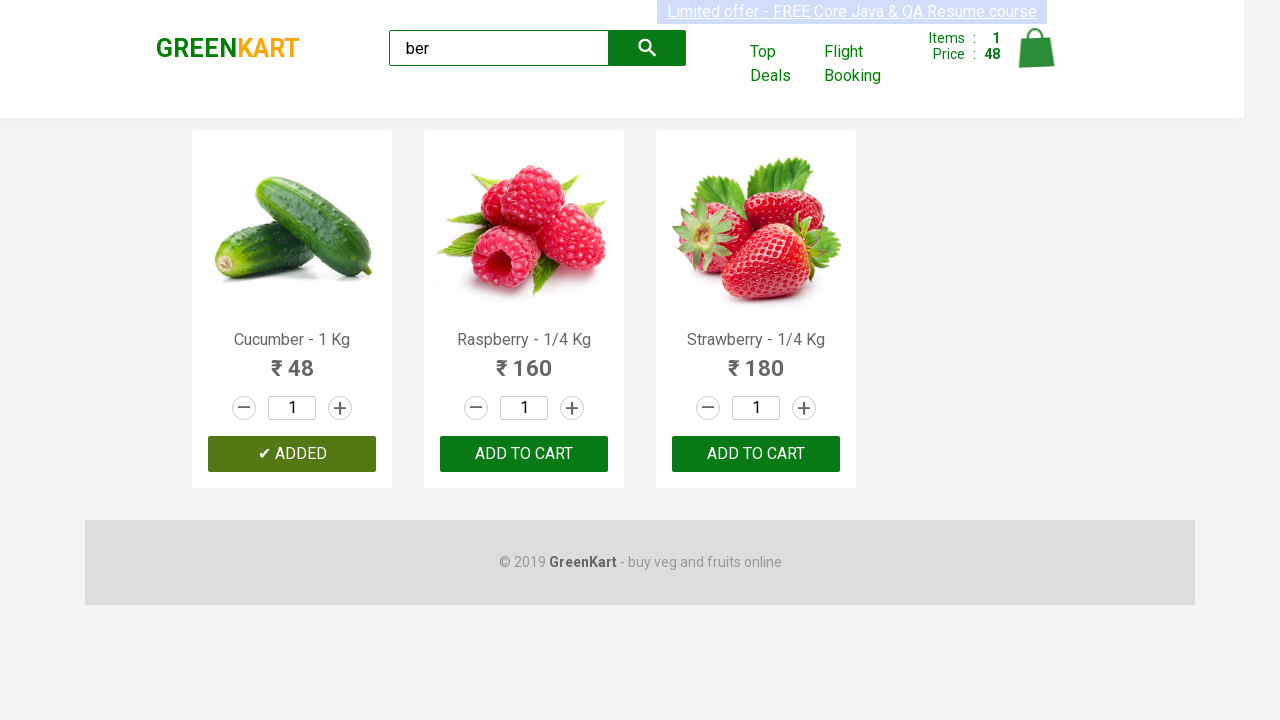

Clicked 'Add to cart' button for product 2 at (524, 454) on xpath=//div[@class='product-action']/button >> nth=1
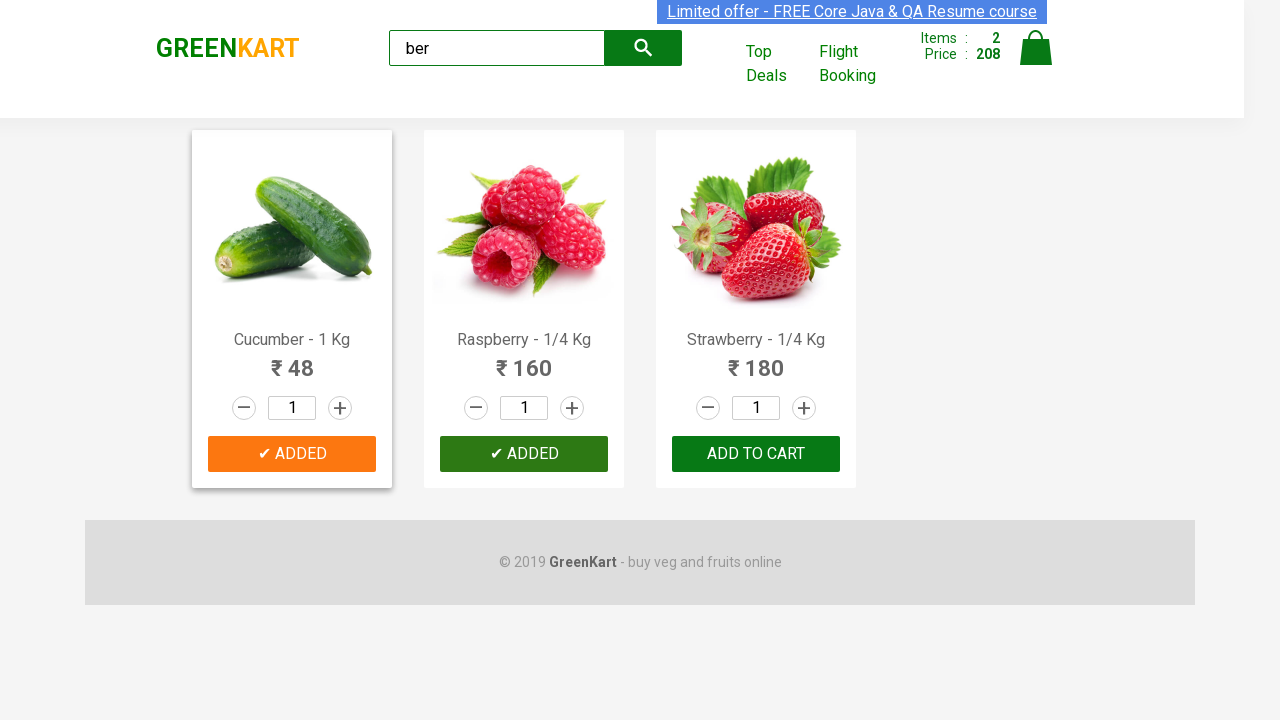

Clicked 'Add to cart' button for product 3 at (756, 454) on xpath=//div[@class='product-action']/button >> nth=2
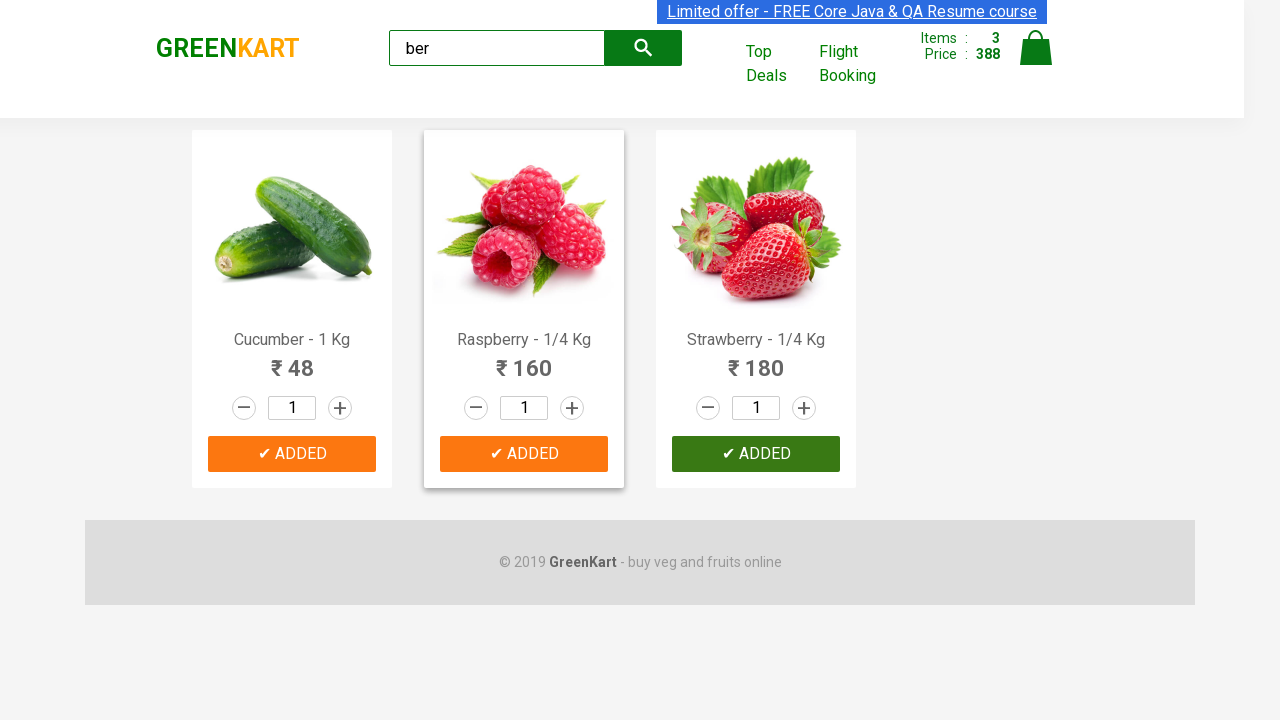

Clicked on cart icon to view cart at (1036, 48) on img[alt='Cart']
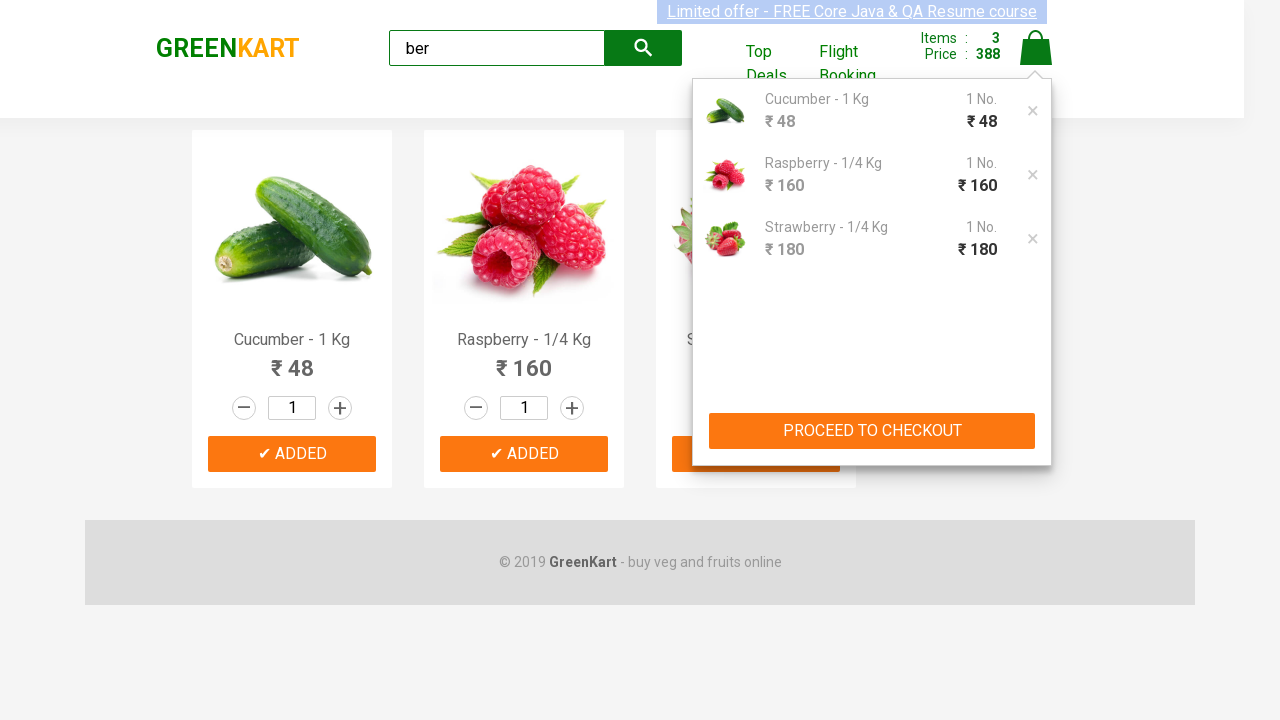

Clicked 'PROCEED TO CHECKOUT' button at (872, 431) on xpath=//button[contains(text(),'PROCEED TO CHECKOUT')]
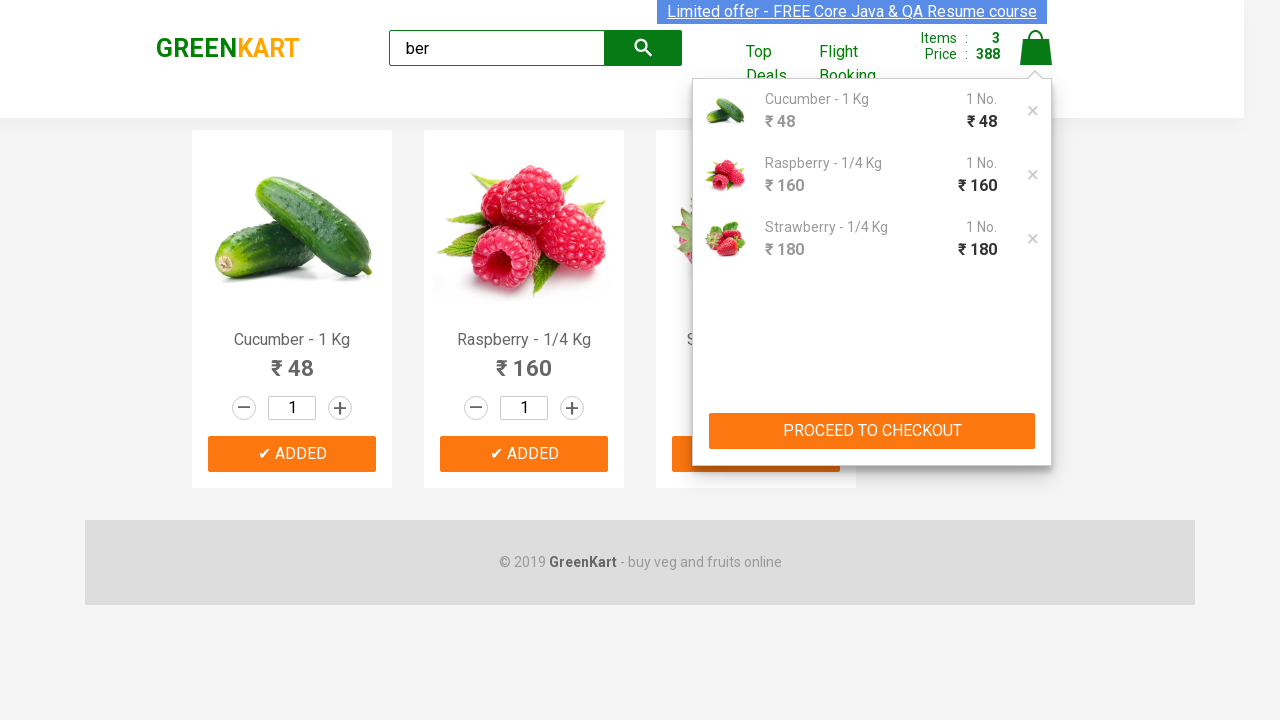

Entered promo code 'rahulshettyacademy' on input.promoCode
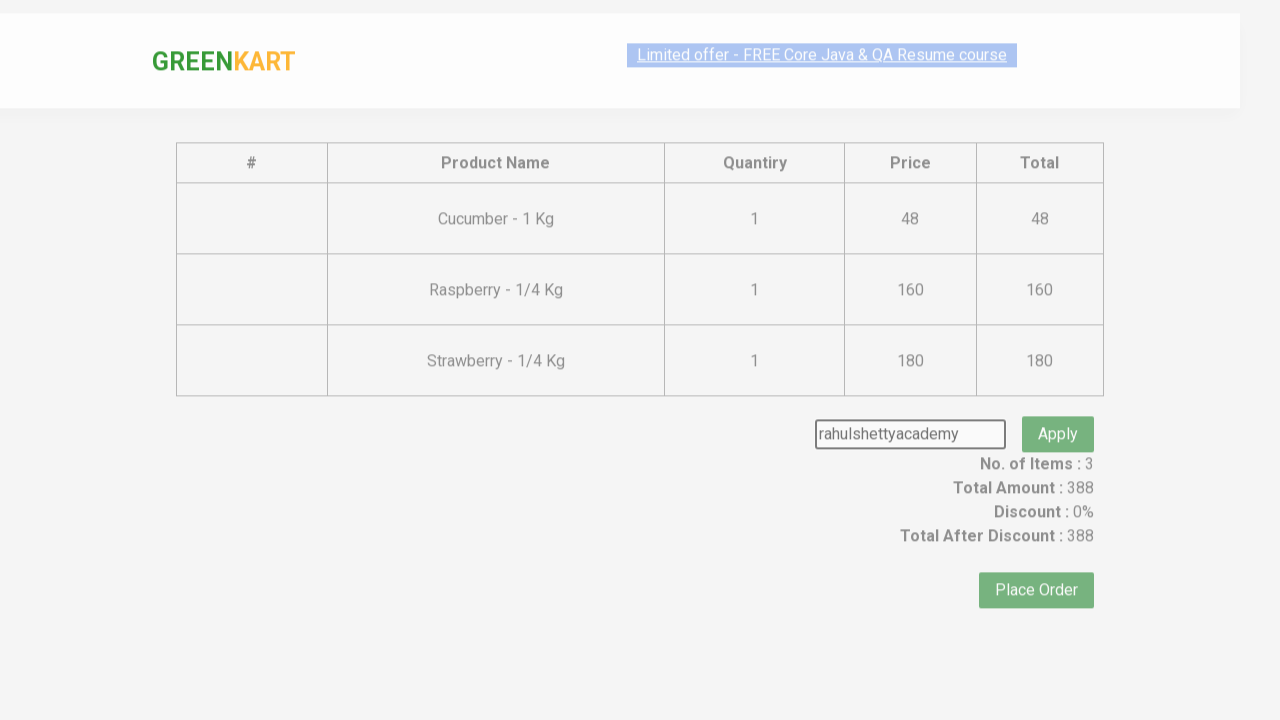

Clicked 'Apply' button to apply promo code at (1058, 406) on .promoBtn
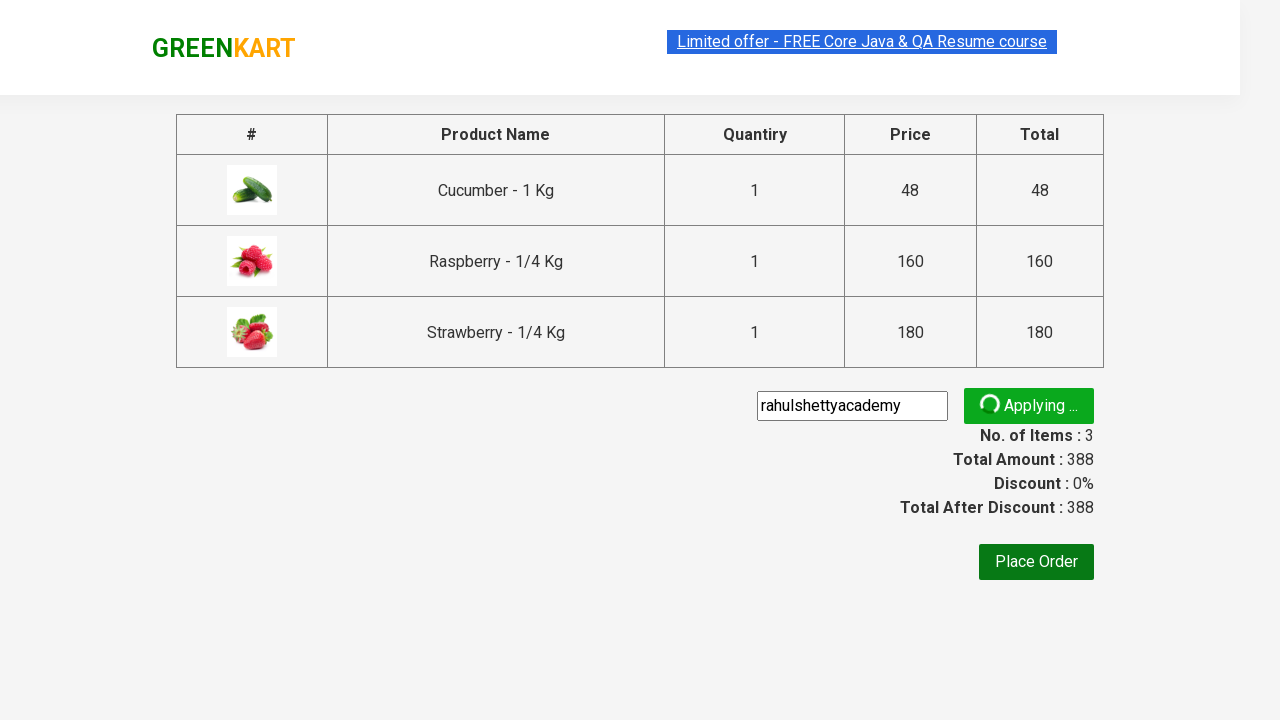

Promo code confirmation message appeared
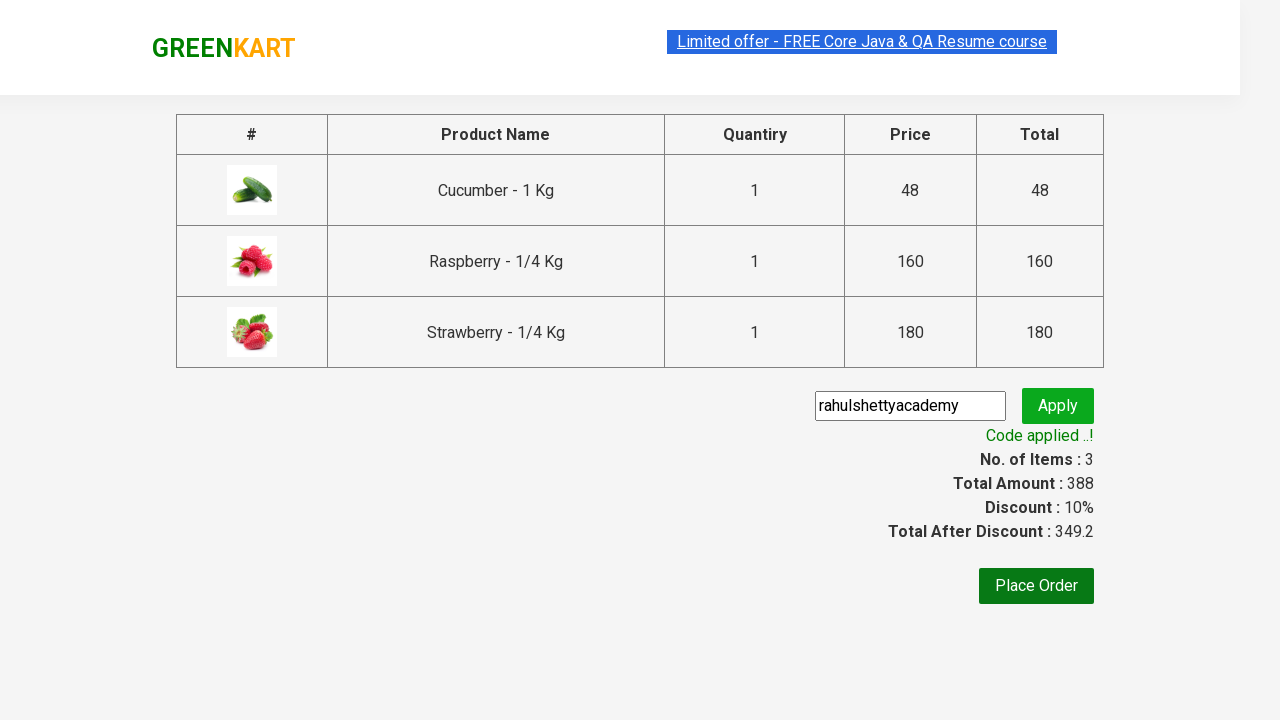

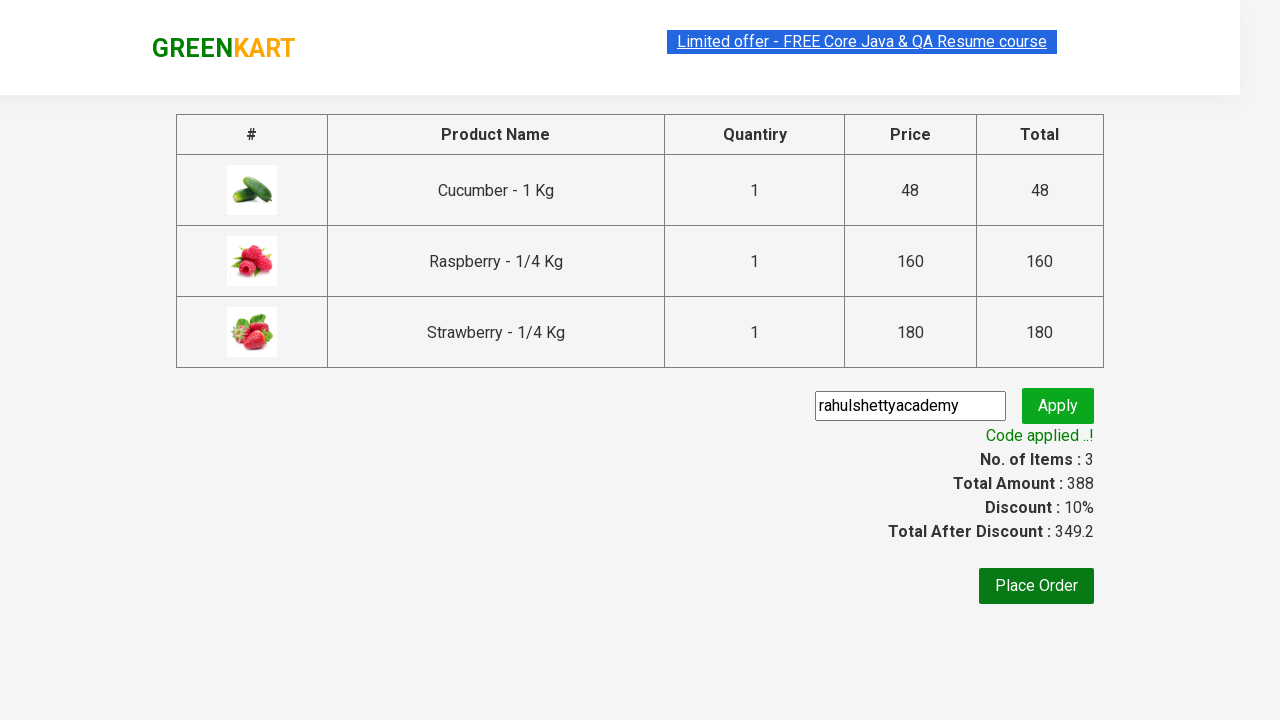